Navigates to the checkboxes page and verifies the header text is correct

Starting URL: https://the-internet.herokuapp.com/

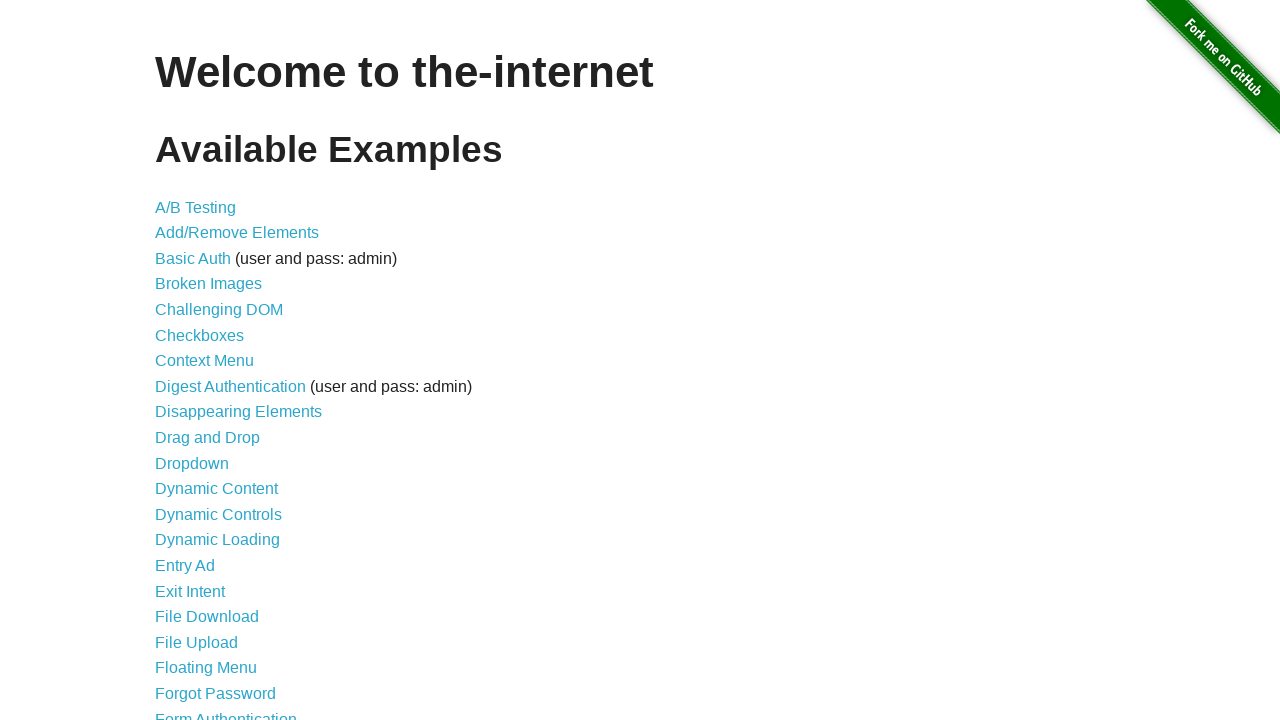

Clicked on Checkboxes link at (200, 335) on text=Checkboxes
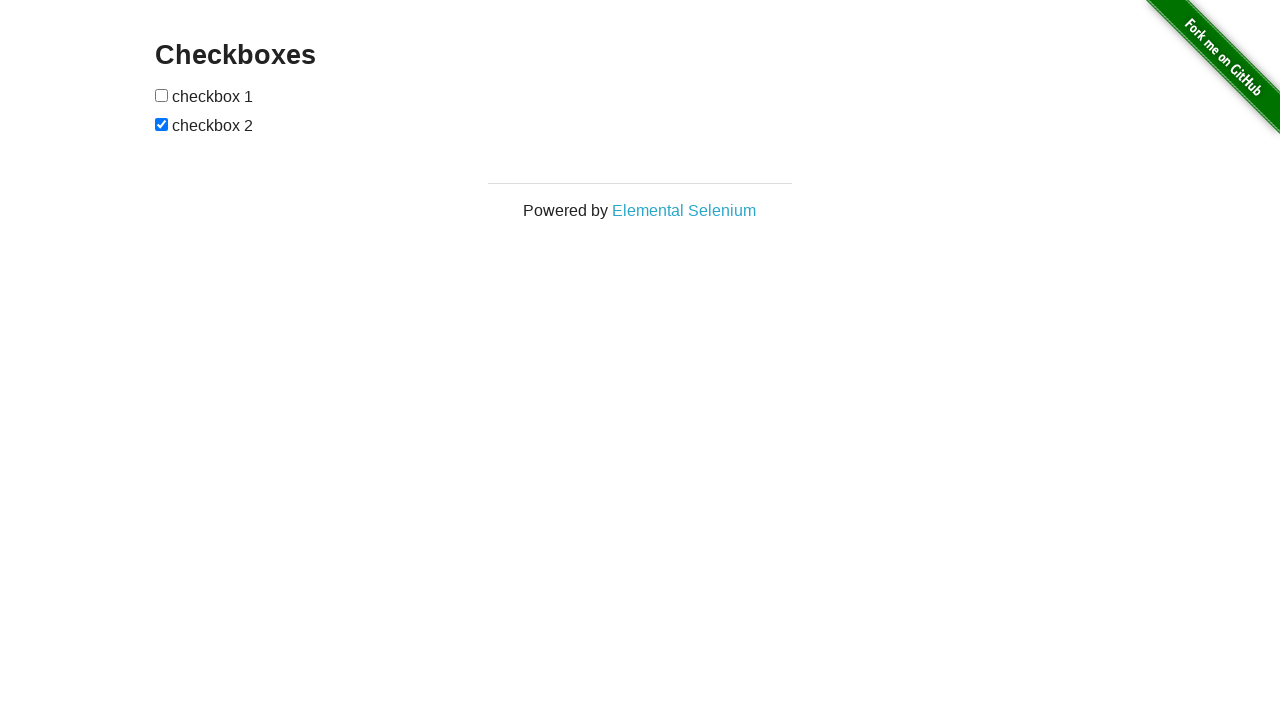

Retrieved header text from h3 element
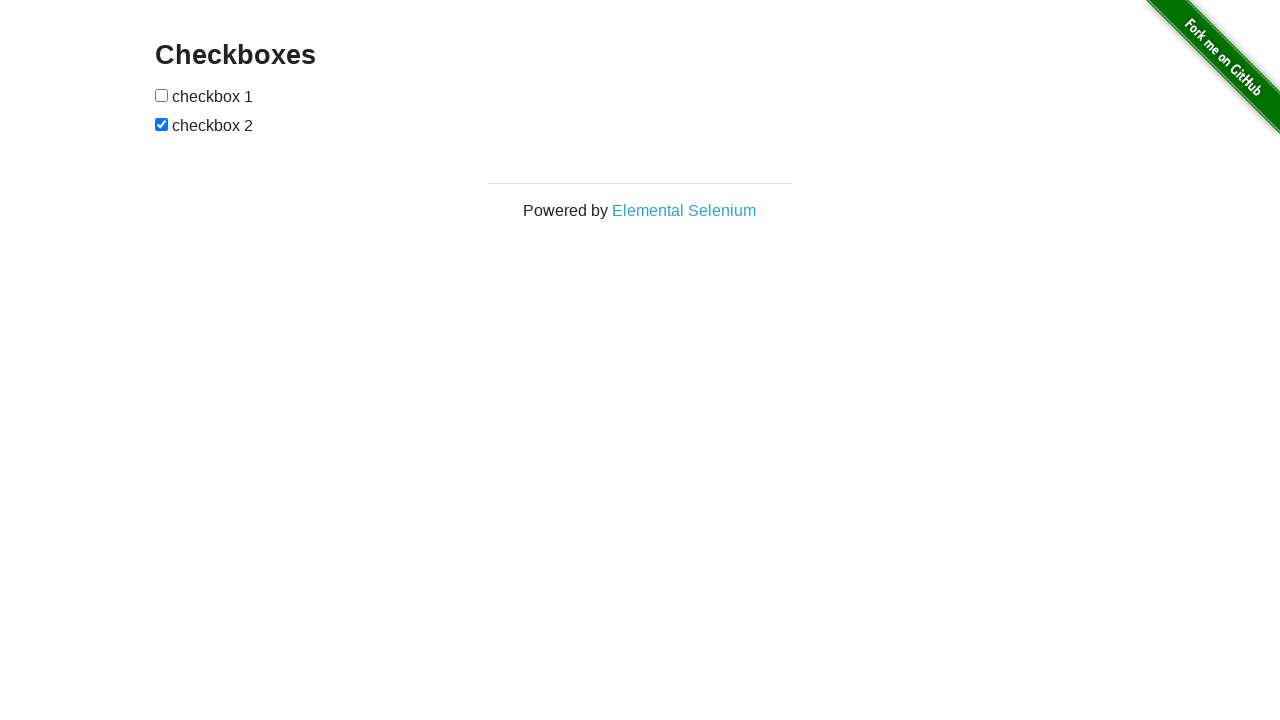

Verified header text is 'Checkboxes'
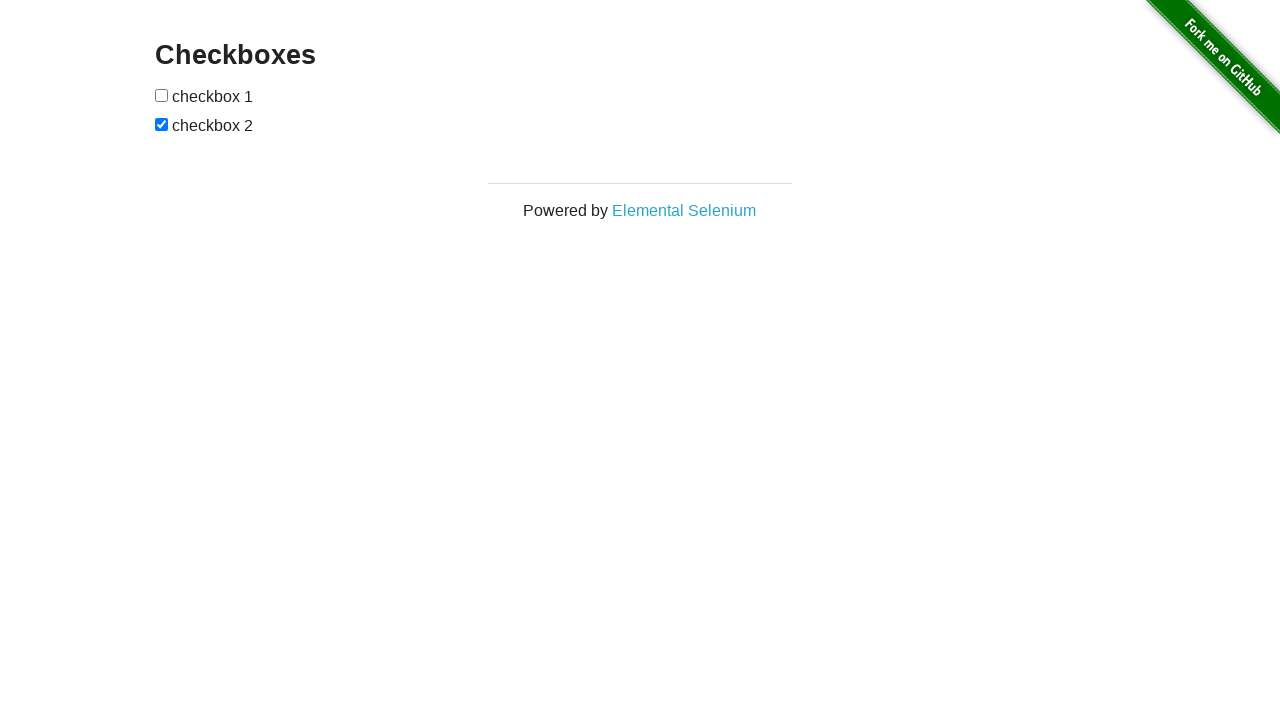

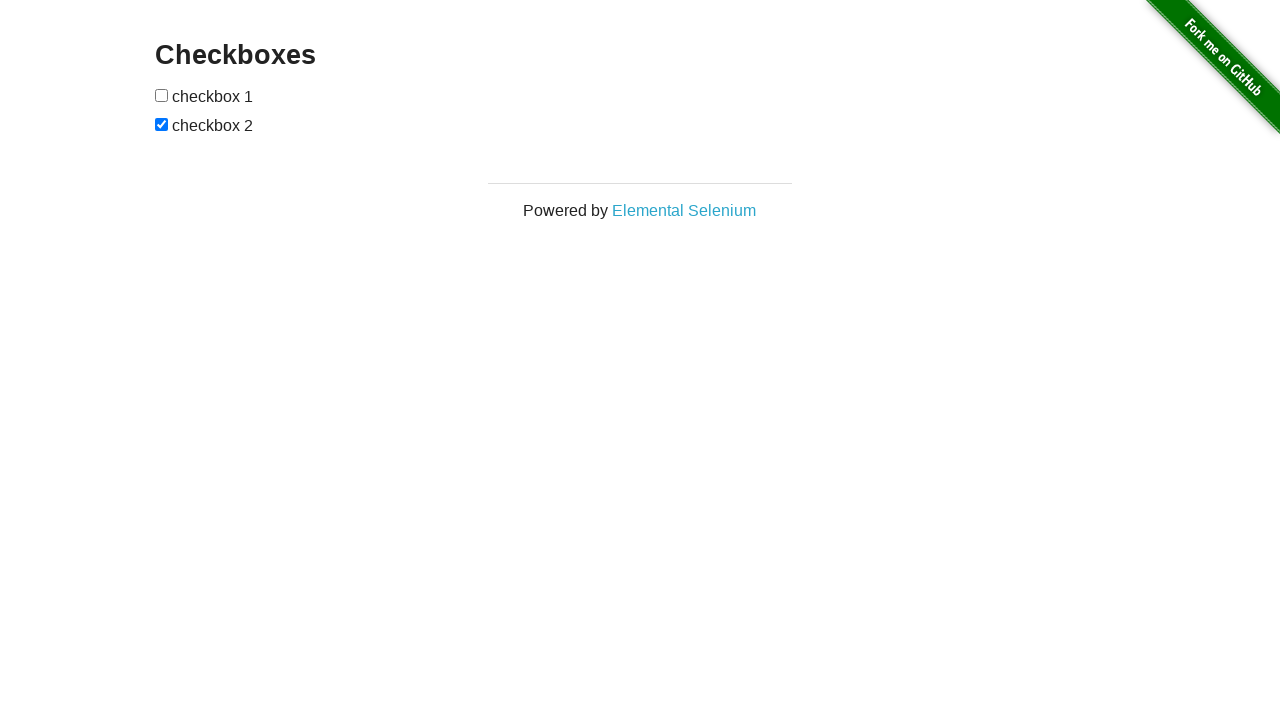